Tests the wedding ring configurator page by checking a checkbox element with ID 'showUnity'

Starting URL: https://konfigurator.gerstner-trauringe.de/

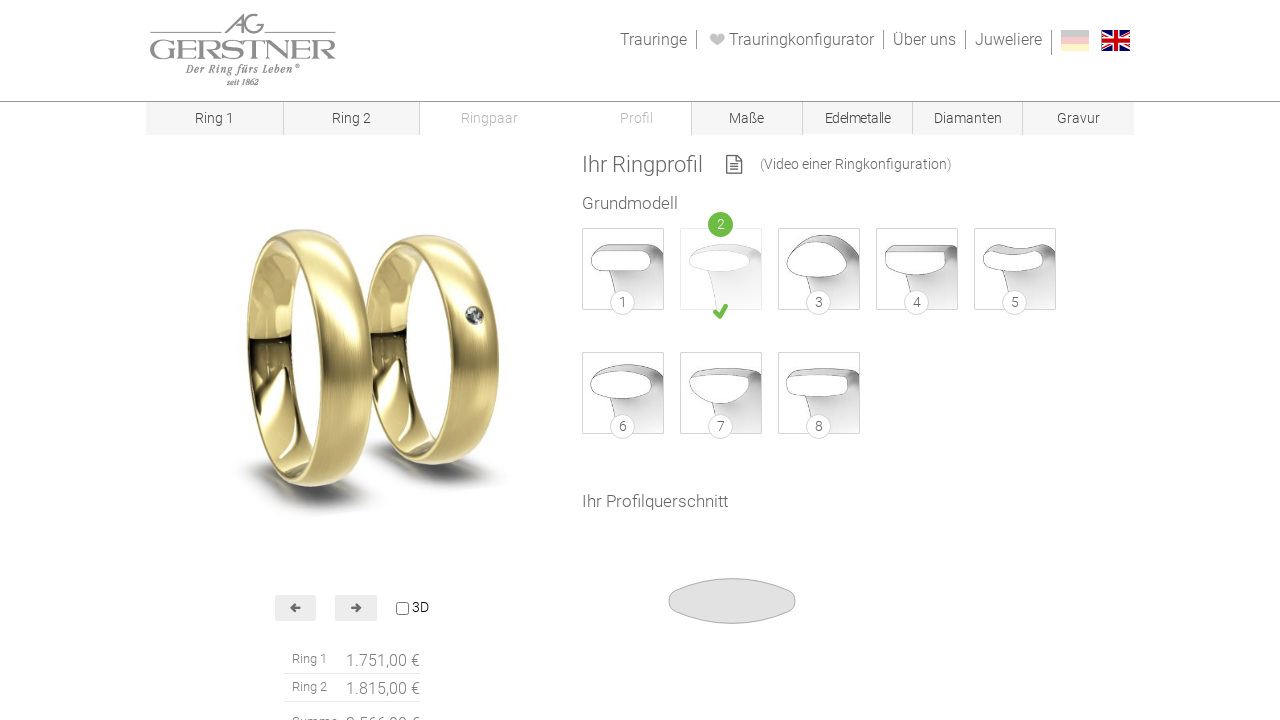

Navigated to wedding ring configurator page
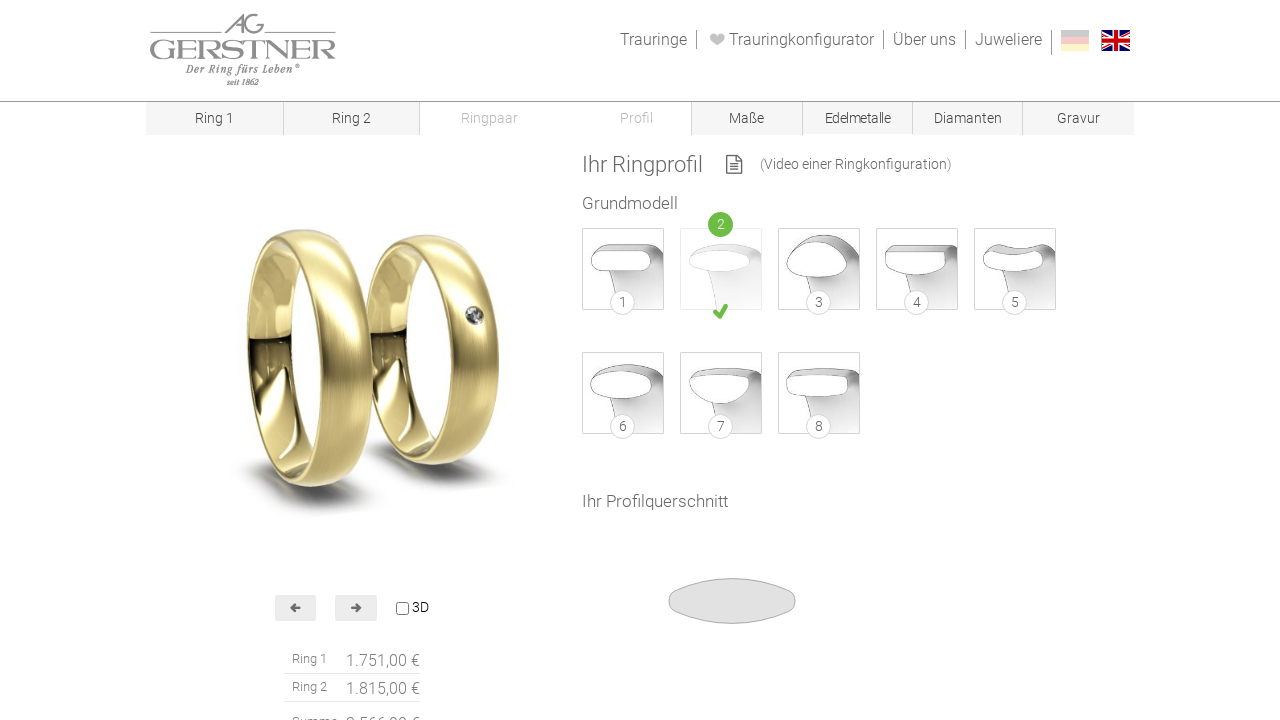

Checked the showUnity checkbox element at (402, 608) on #showUnity
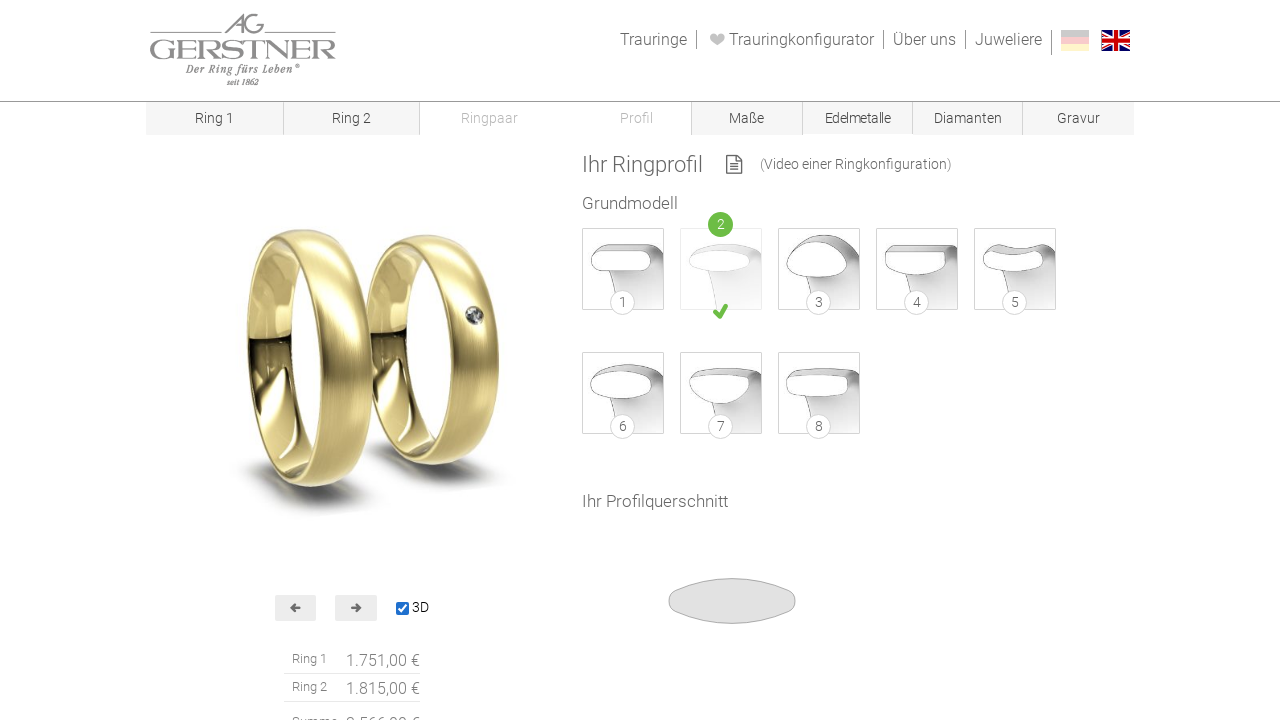

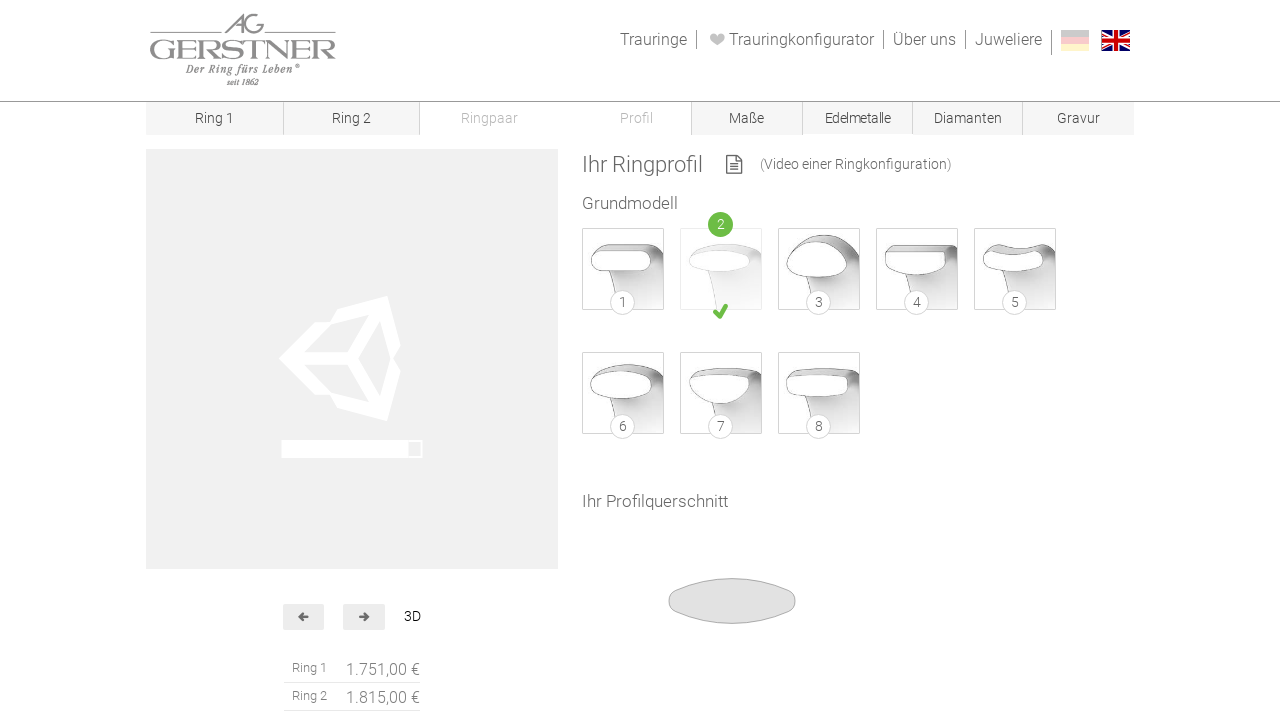